Navigates to Airbnb Amsterdam listings search results, finds all listing elements with ratings, identifies the listing with the highest rating, and clicks on it.

Starting URL: https://www.airbnb.com/s/Amsterdam--Netherlands/homes?tab_id=home_tab&refinement_paths%5B%5D=%2Fhomes&flexible_trip_lengths%5B%5D=one_week&monthly_start_date=2024-02-01&monthly_length=3&price_filter_input_type=0&channel=EXPLORE&query=Amsterdam%2C%20Netherlands&place_id=ChIJVXealLU_xkcRja_At0z9AGY&date_picker_type=calendar&checkin=2024-01-18&checkout=2024-01-19&flexible_date_search_filter_type=0&adults=2&children=1&source=structured_search_input_header&search_type=autocomplete_click&price_filter_num_nights=1&federated_search_session_id=747cbb7b-be91-49c2-976d-5691d532702f&pagination_search=true&cursor=eyJzZWN0aW9uX29mZnNldCI6MywiaXRlbXNfb2Zmc2V0IjoyNTIsInZlcnNpb24iOjF9

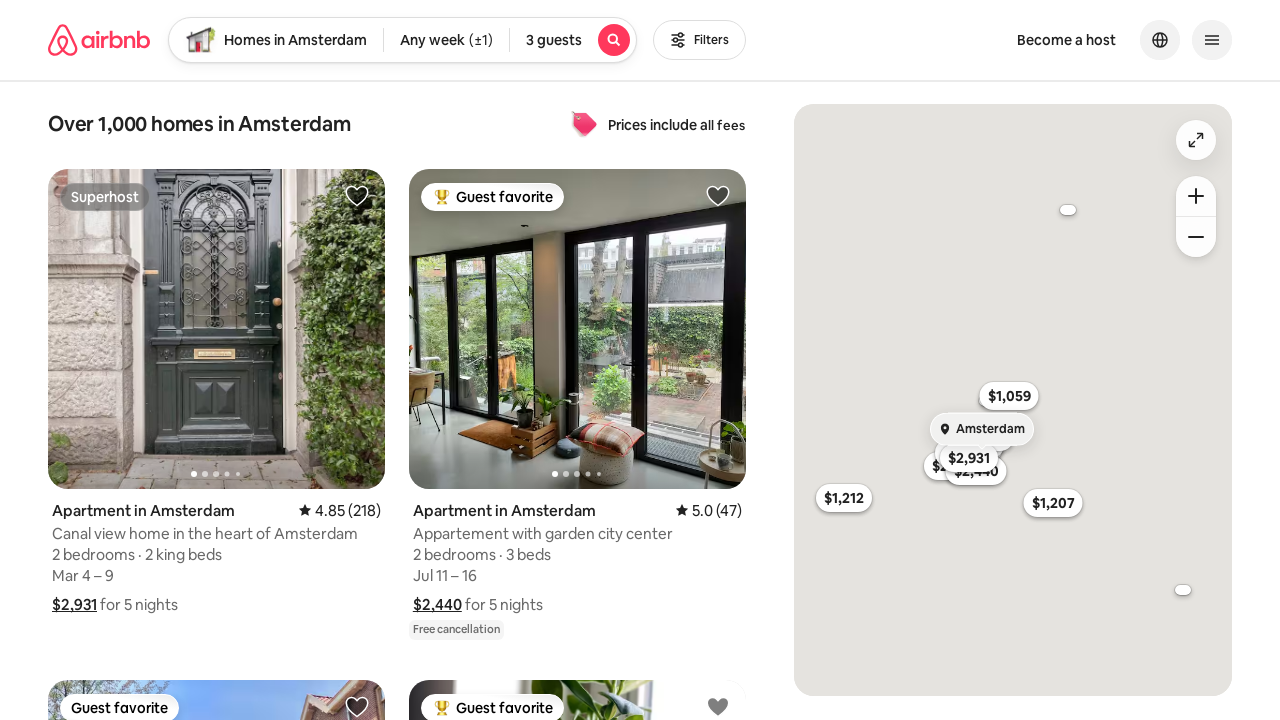

Waited for listing rating elements to be present
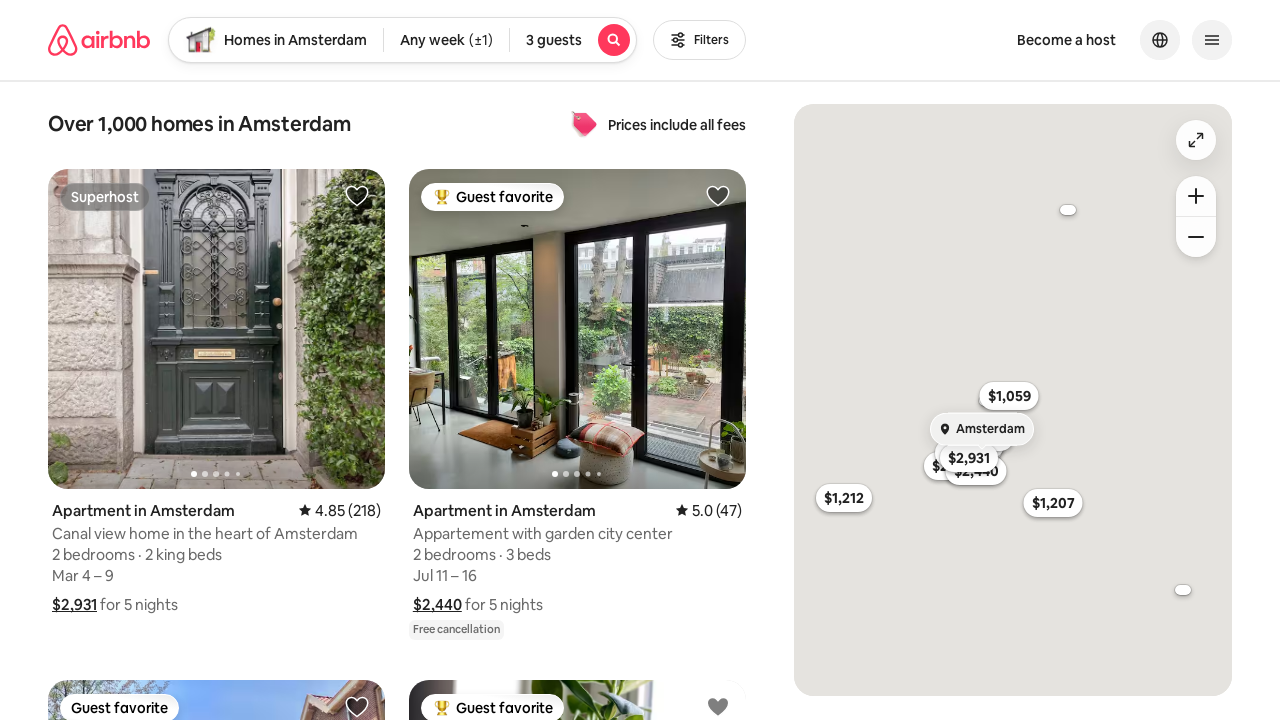

Retrieved all elements with aria-label attribute containing ratings
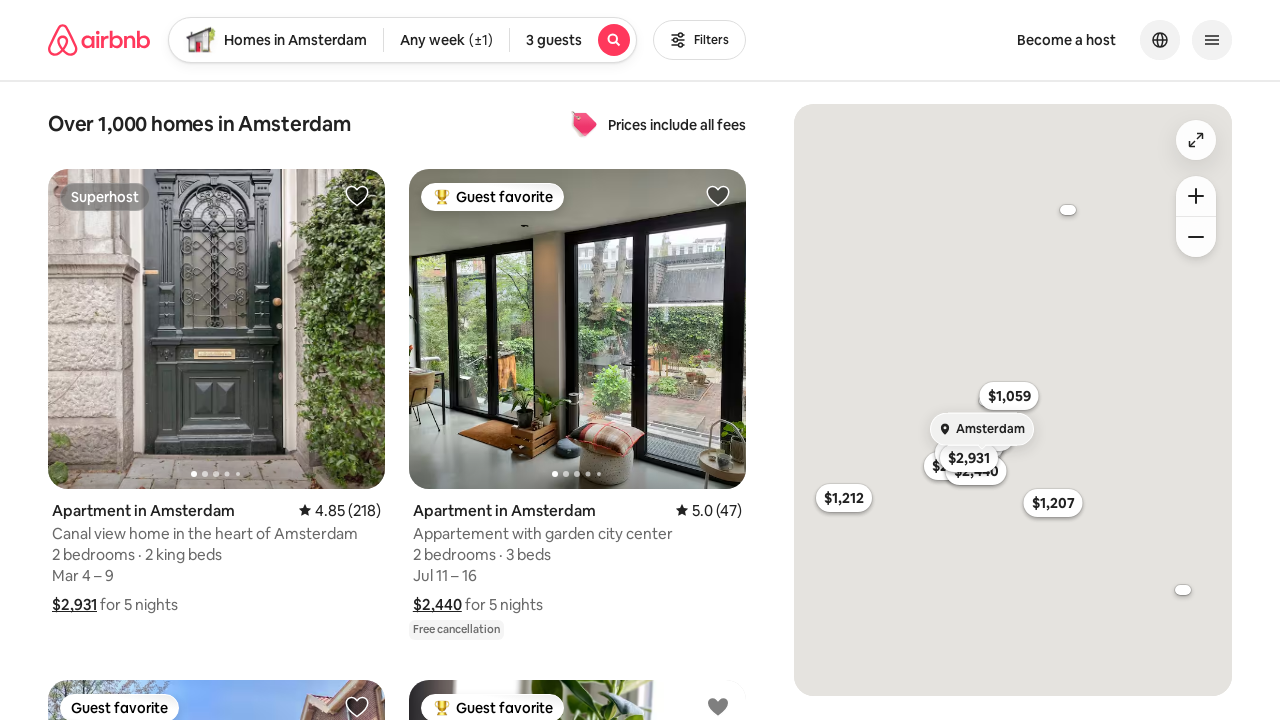

Identified listing with highest rating: 0
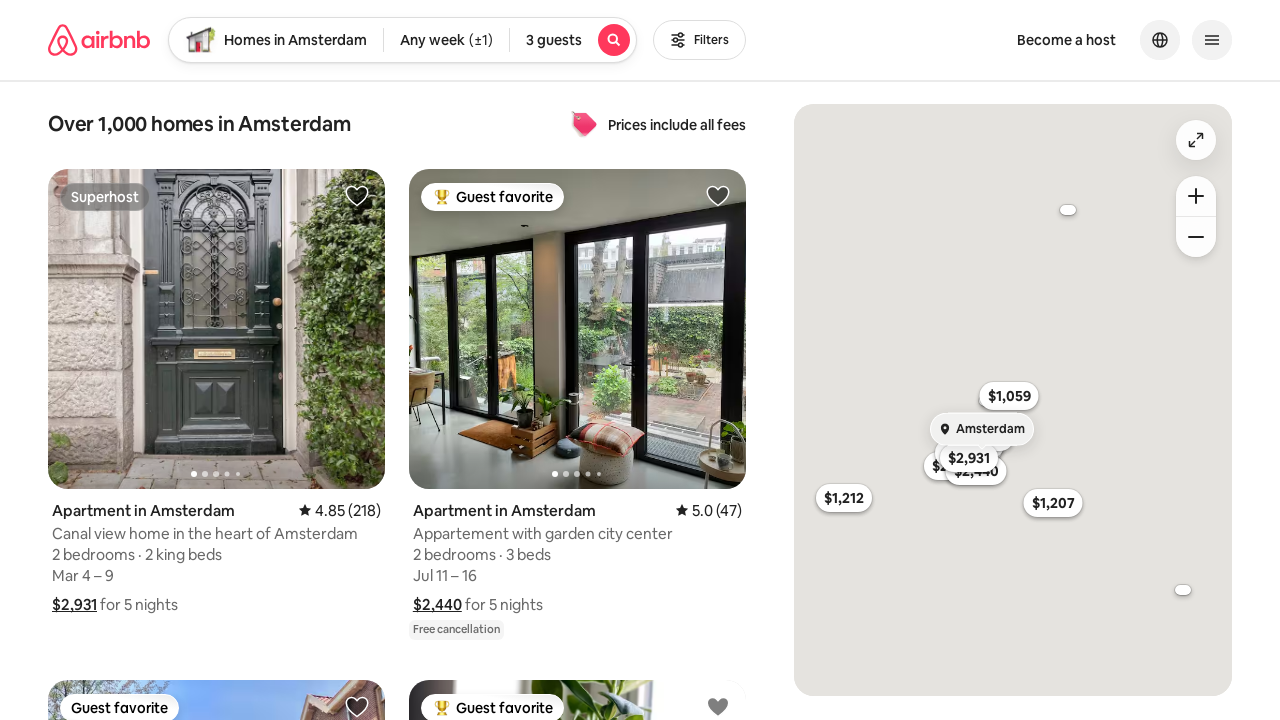

No rating element found, clicked on first listing card as fallback at (216, 391) on [data-testid="card-container"]
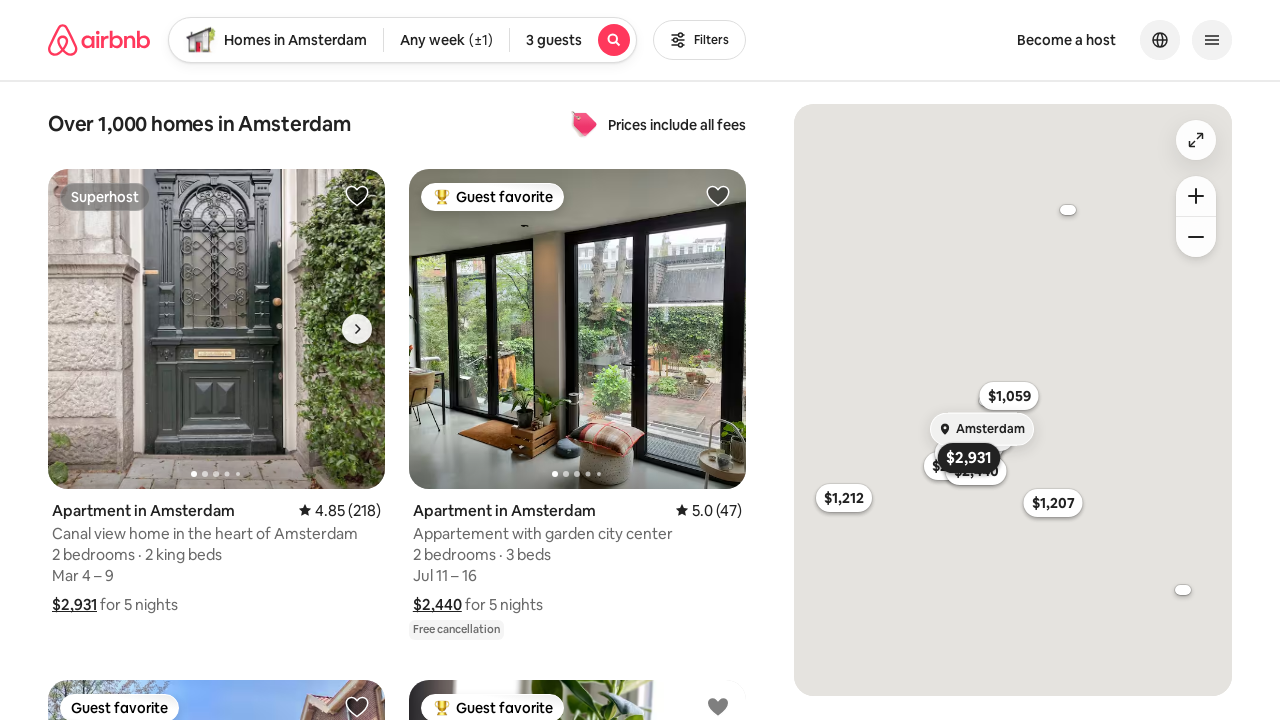

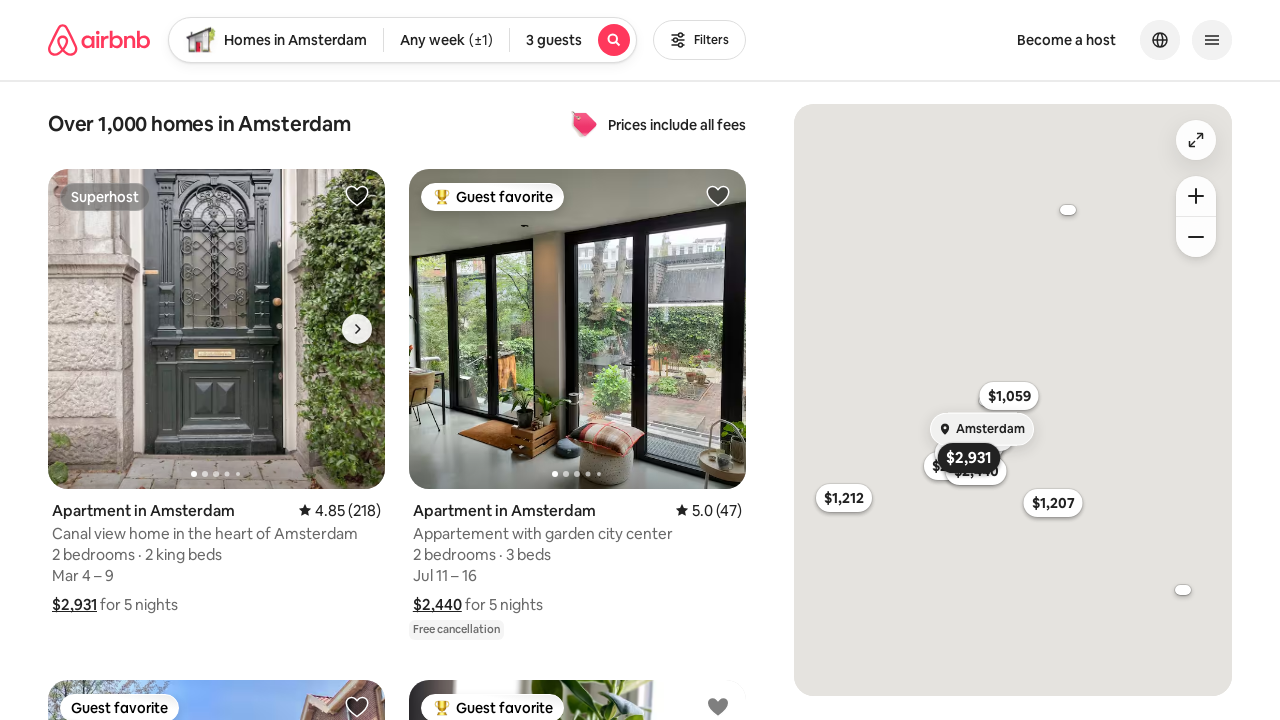